Navigates to Python.org and verifies that the event widget with times and event links is present on the page

Starting URL: https://www.python.org

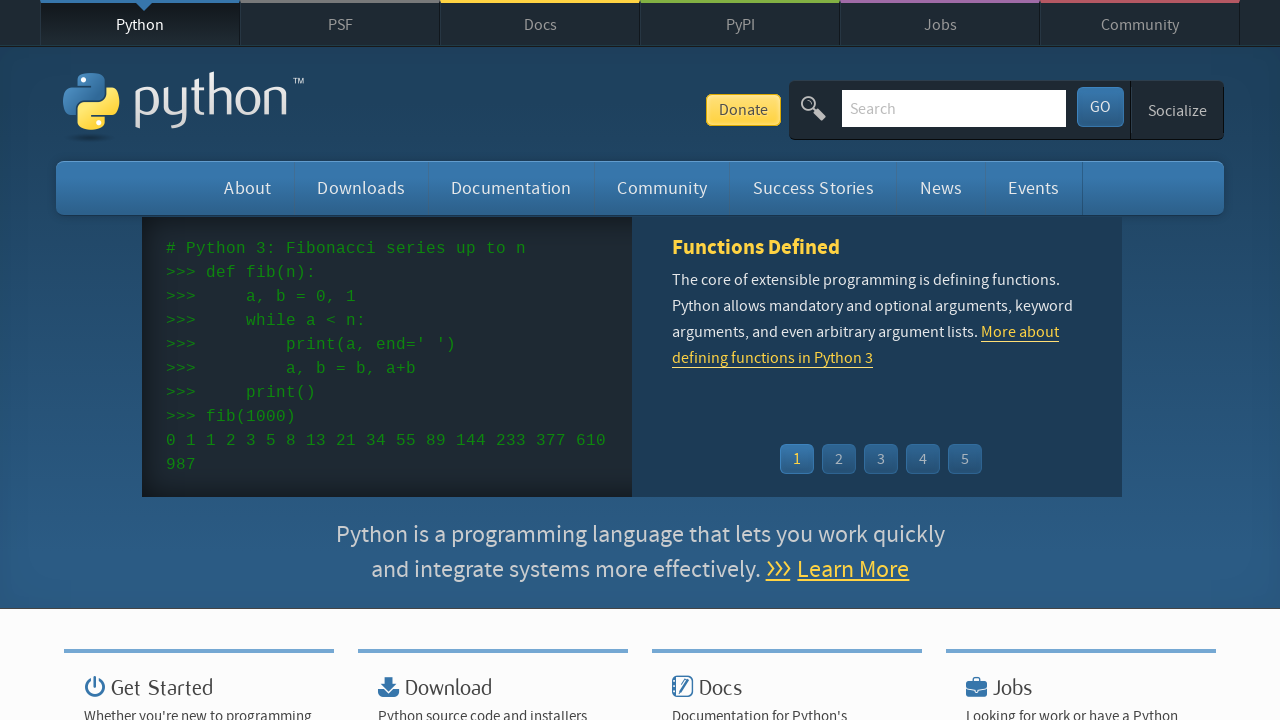

Navigated to https://www.python.org
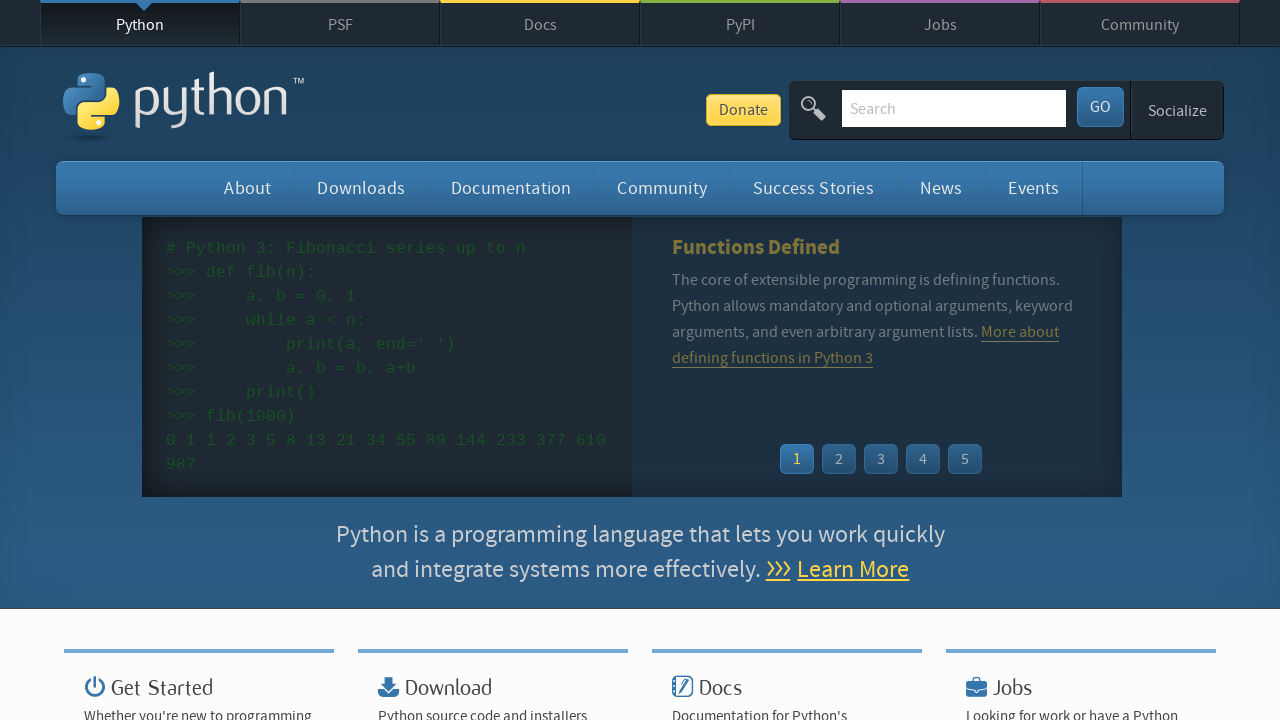

Event widget with times loaded on the page
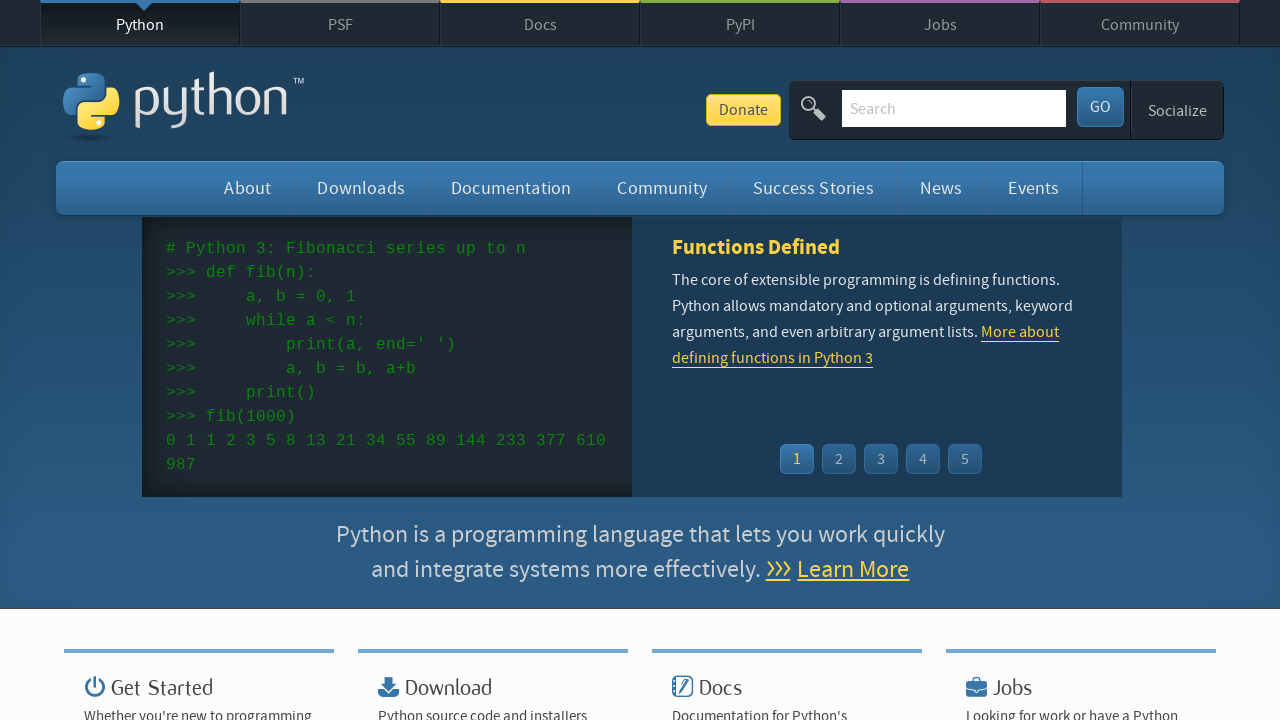

Event widget links are present on the page
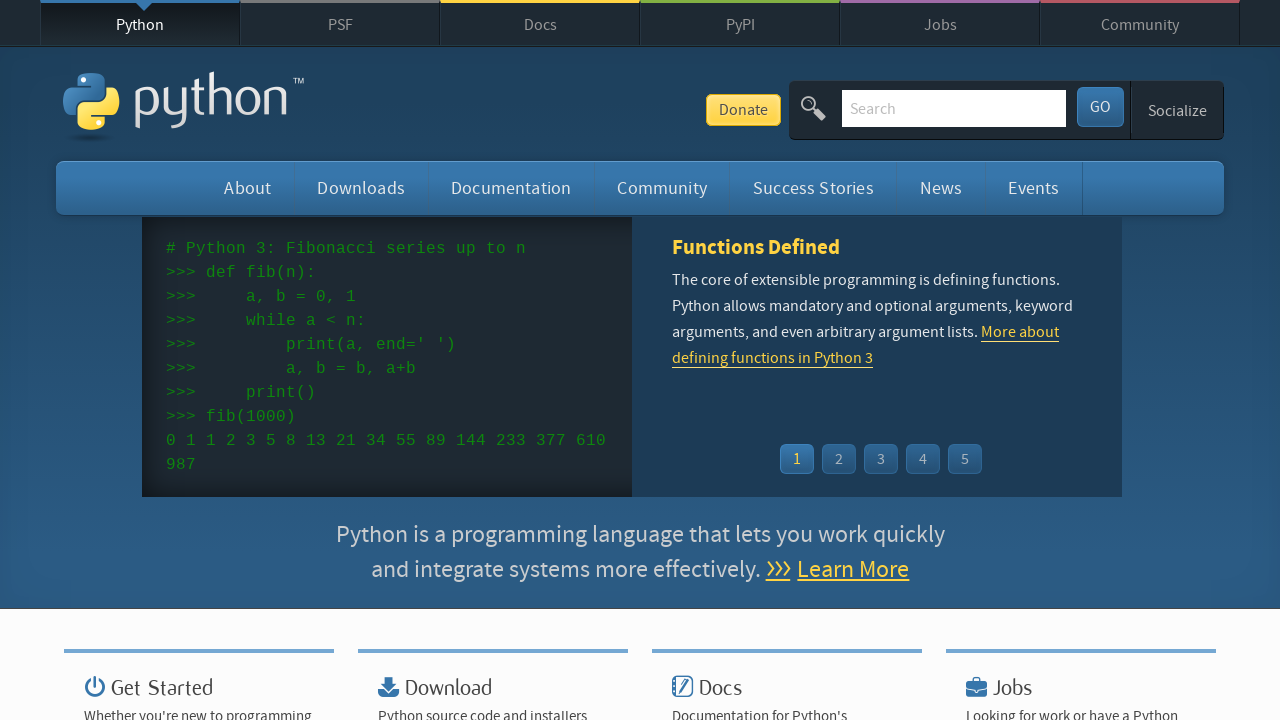

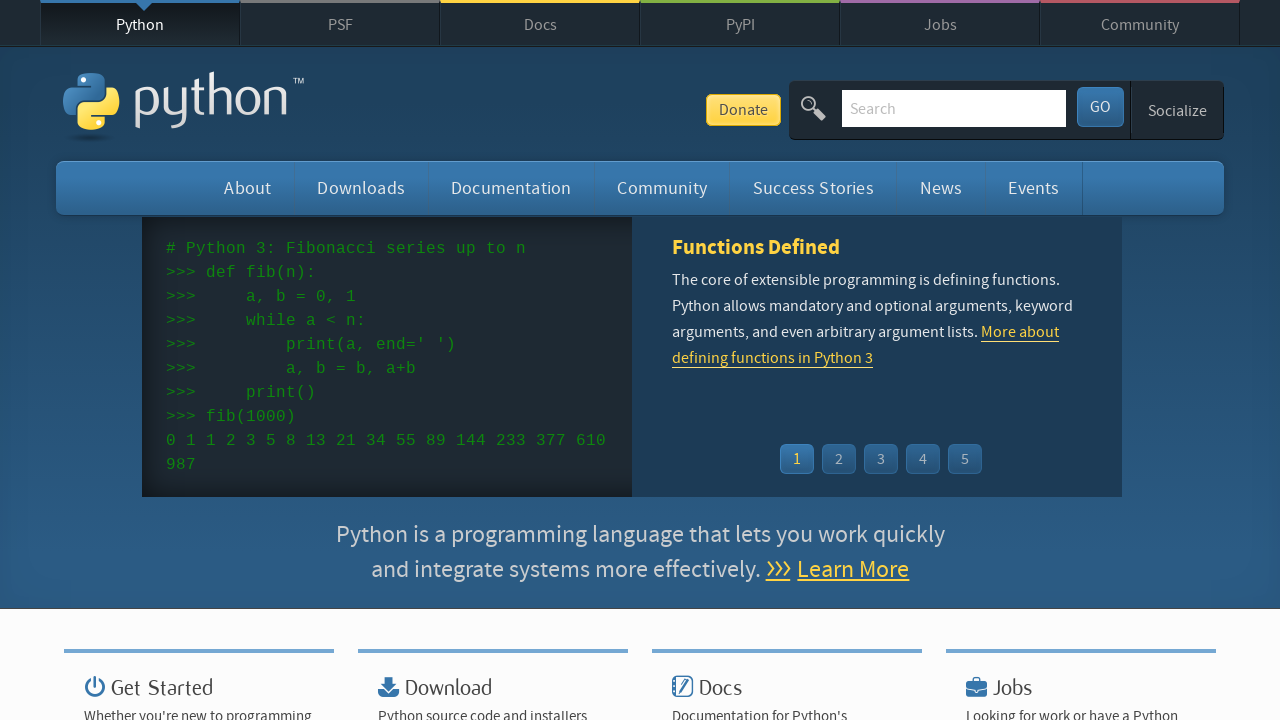